Tests timeout exception handling by clicking start button and attempting to wait for element visibility with a short timeout

Starting URL: https://the-internet.herokuapp.com/dynamic_loading/1

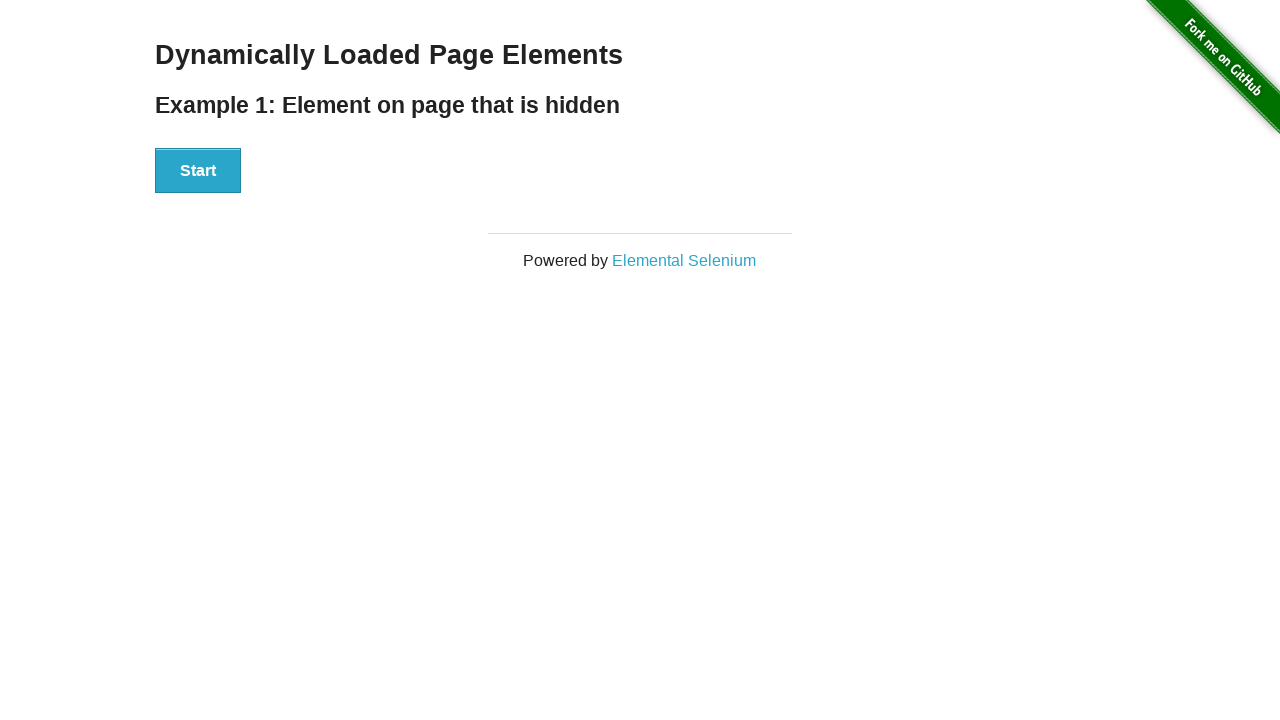

Clicked start button to begin dynamic loading at (198, 171) on xpath=//div[@id='start']/button
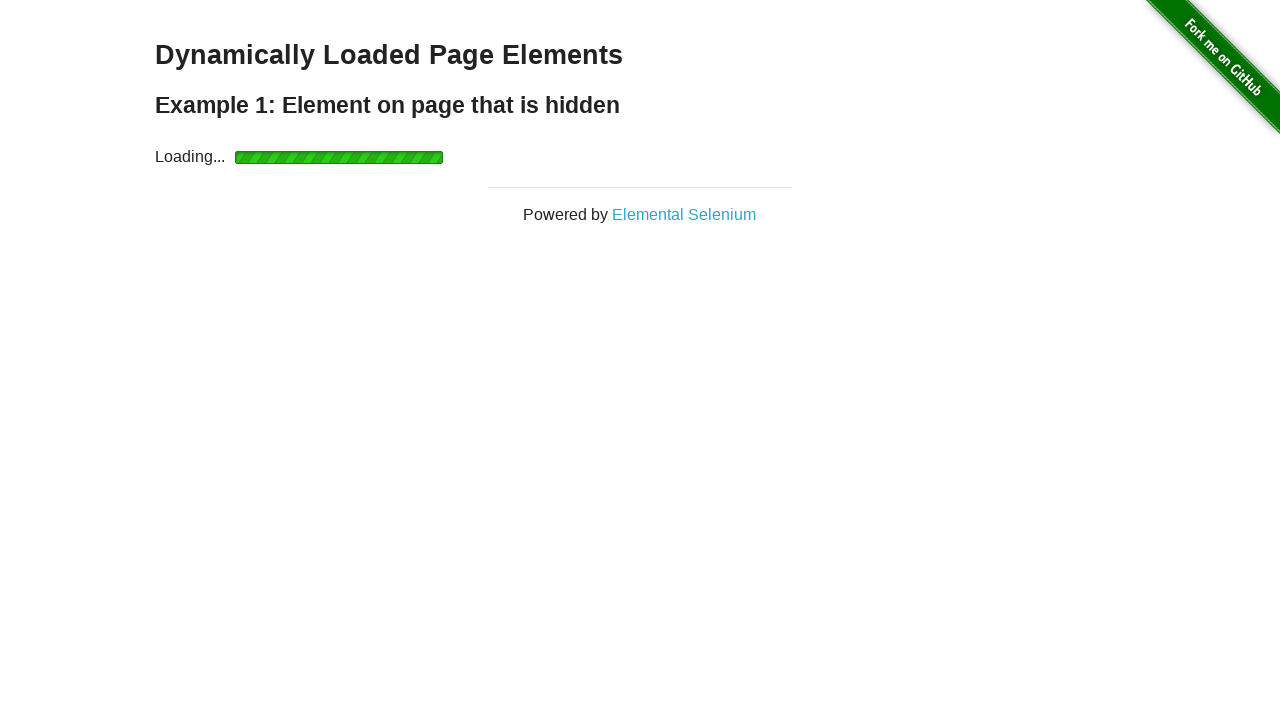

Timeout occurred while waiting for finish element (expected behavior)
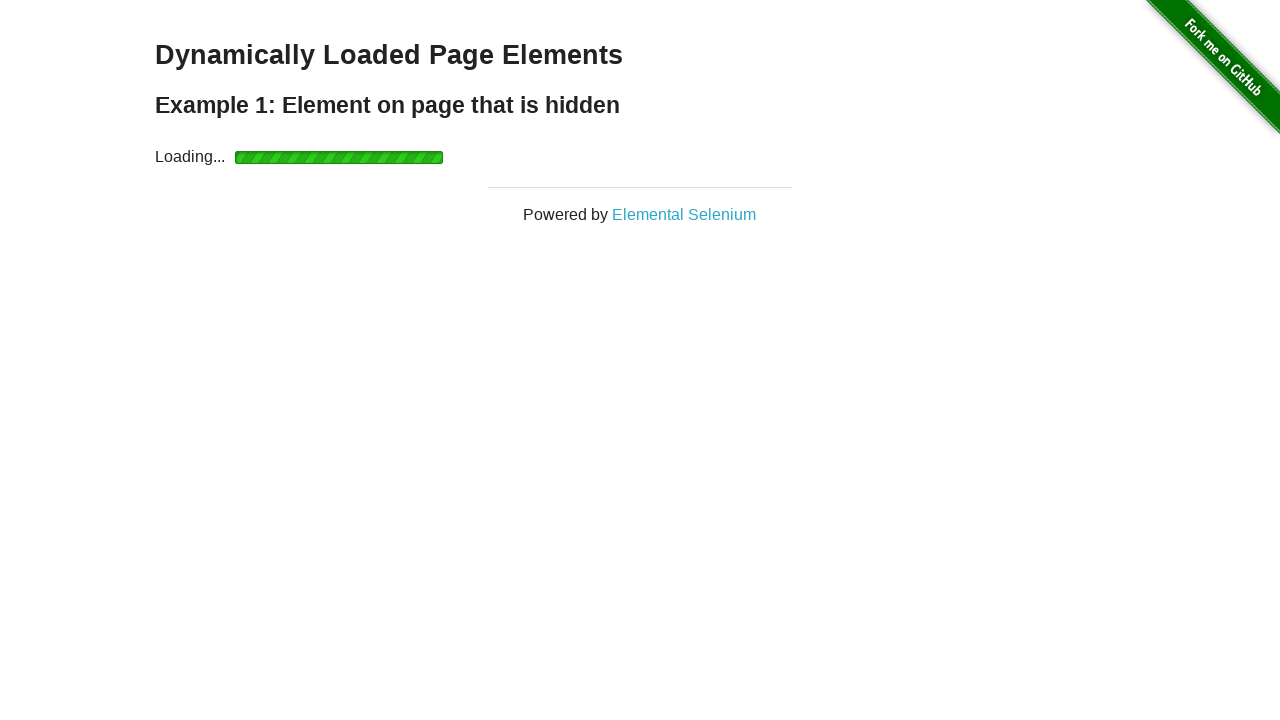

Waited additional 3 seconds for element to load
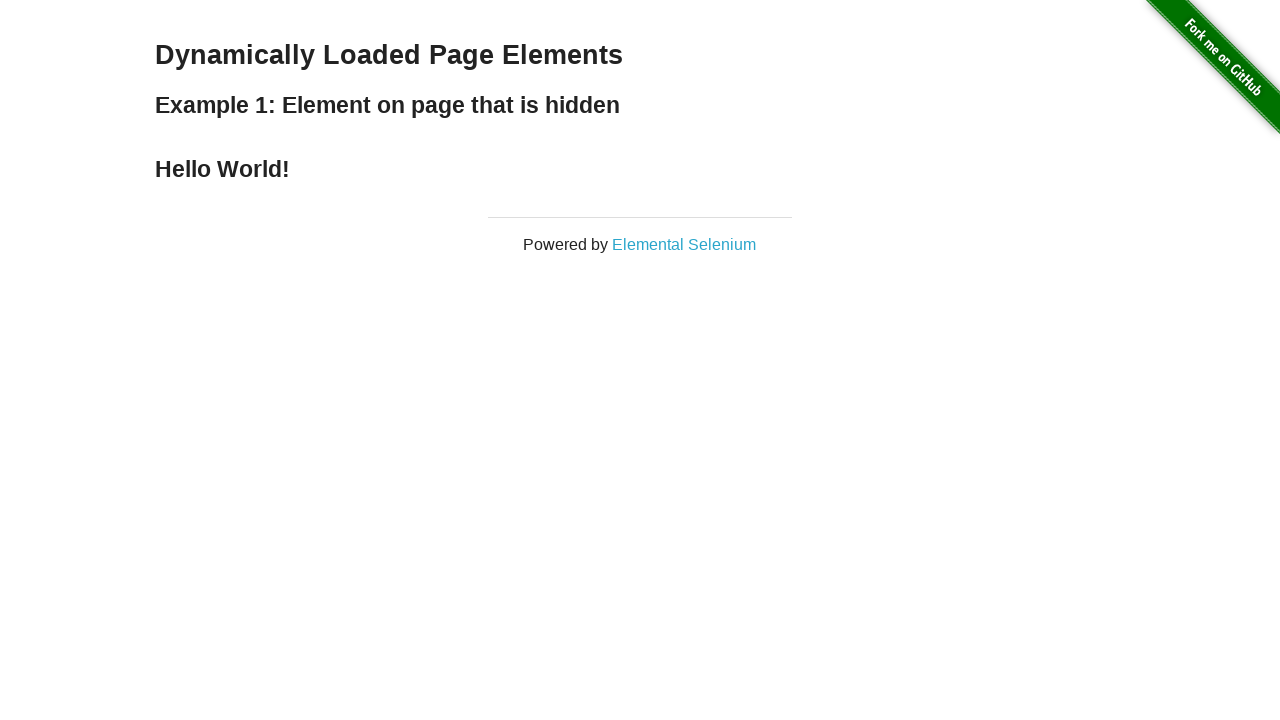

Retrieved text content from finish element
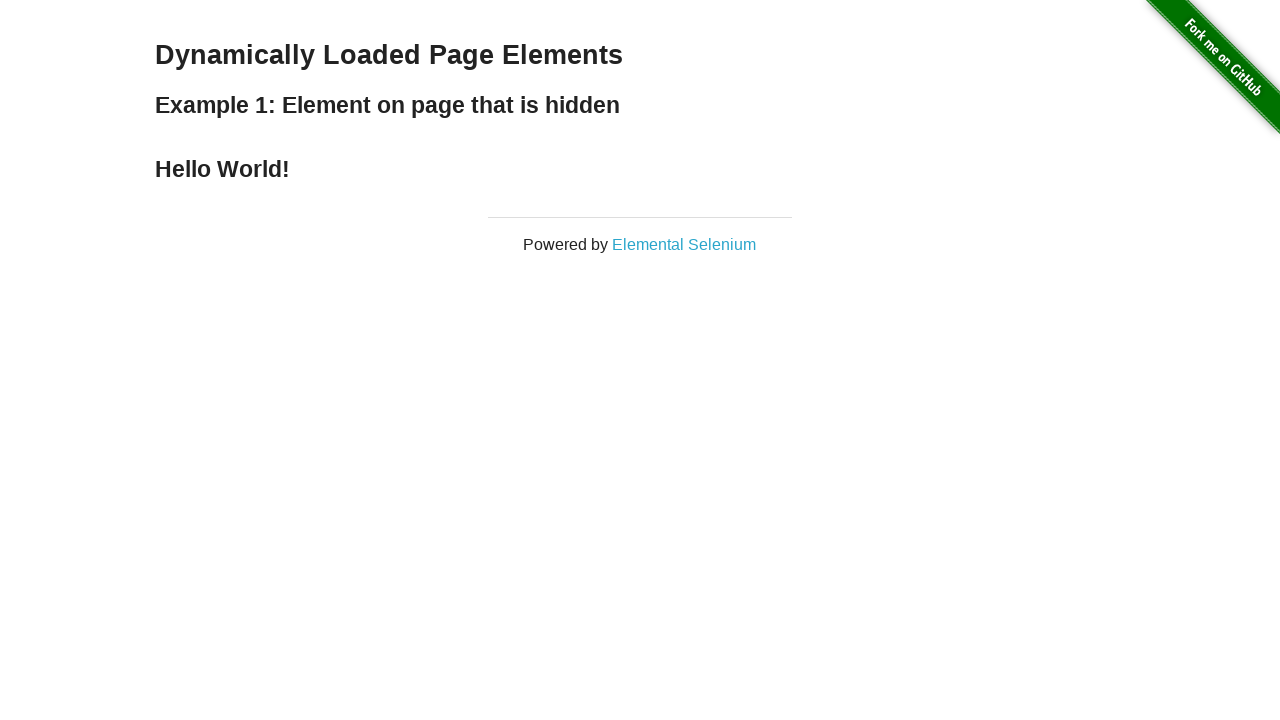

Assertion passed: 'Hello World!' found in finish element text
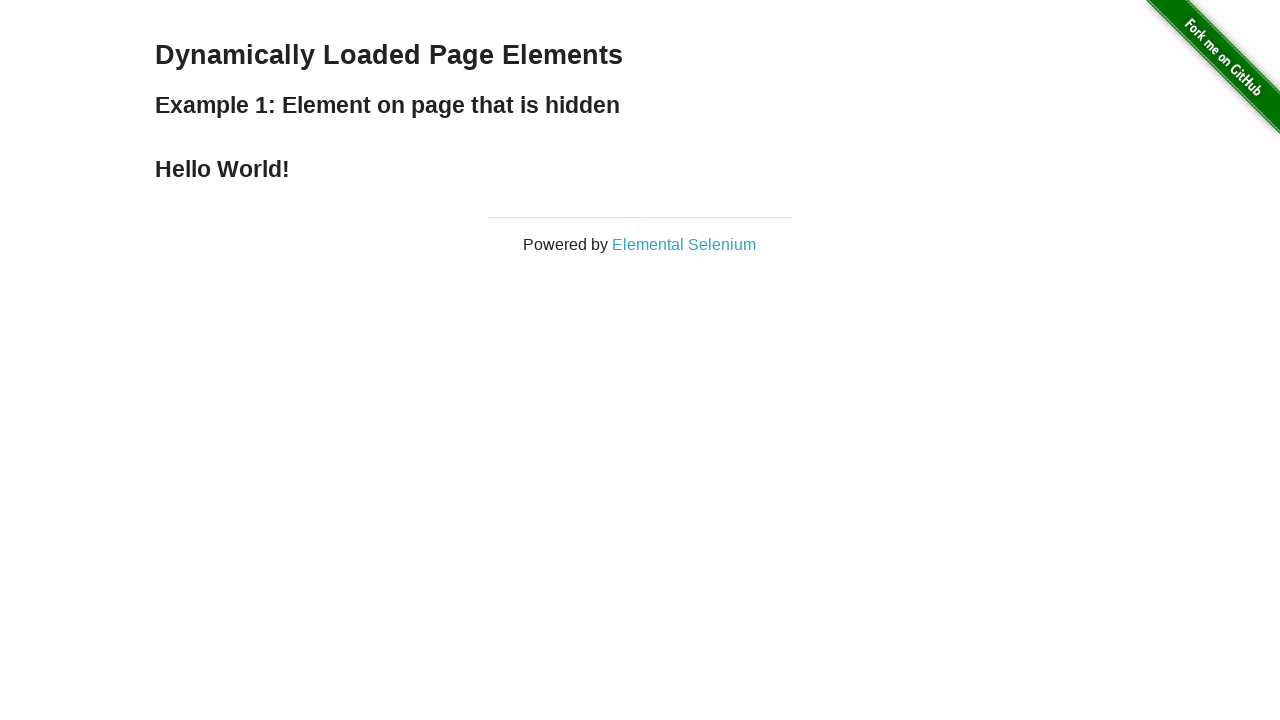

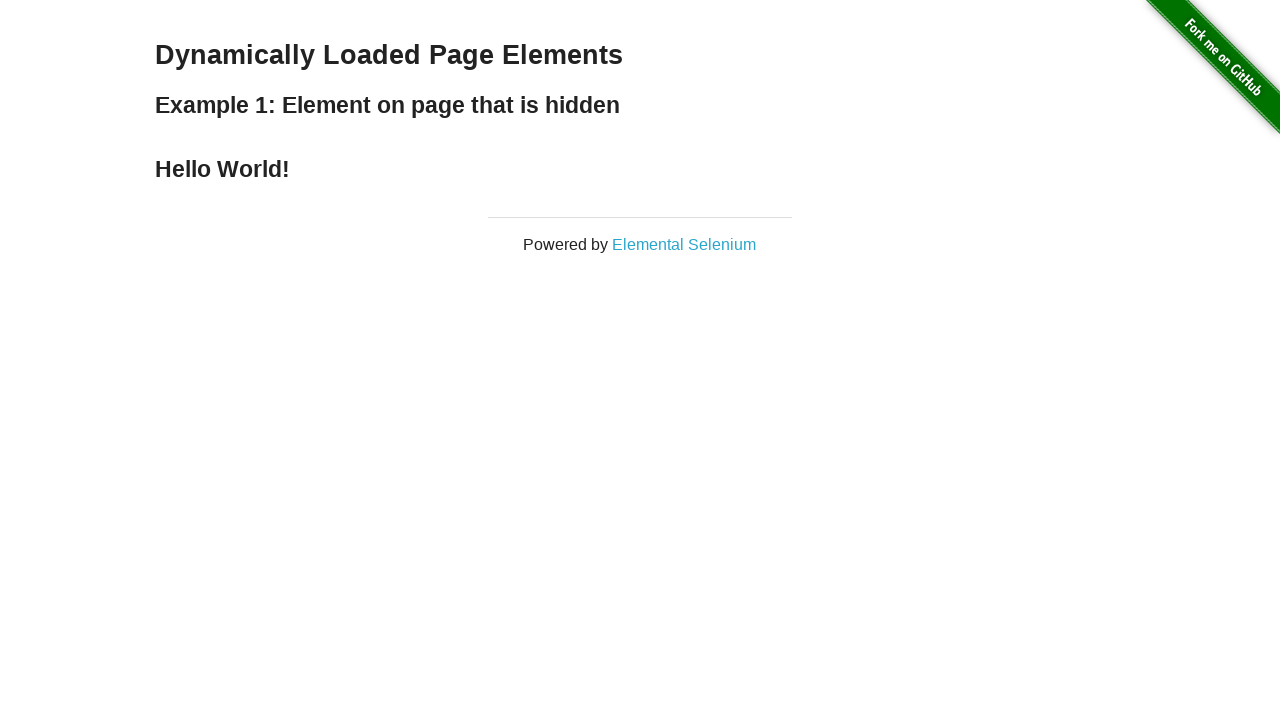